Tests the "Learn More" link in the footer of Scripture Forge homepage by clicking it and verifying navigation to the Getting Started page

Starting URL: https://qa.scriptureforge.org/

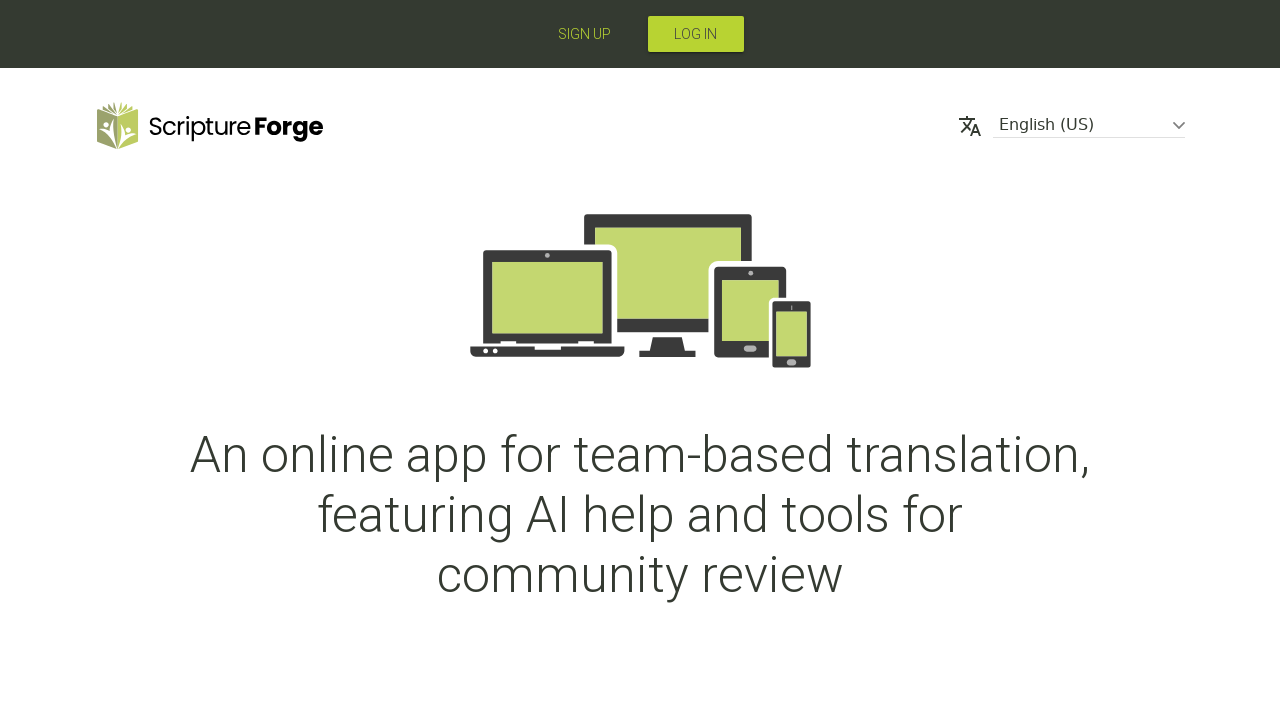

Clicked 'Learn More' link in footer at (500, 621) on xpath=//ul[@class='links']//a[contains(text(),'Learn')]
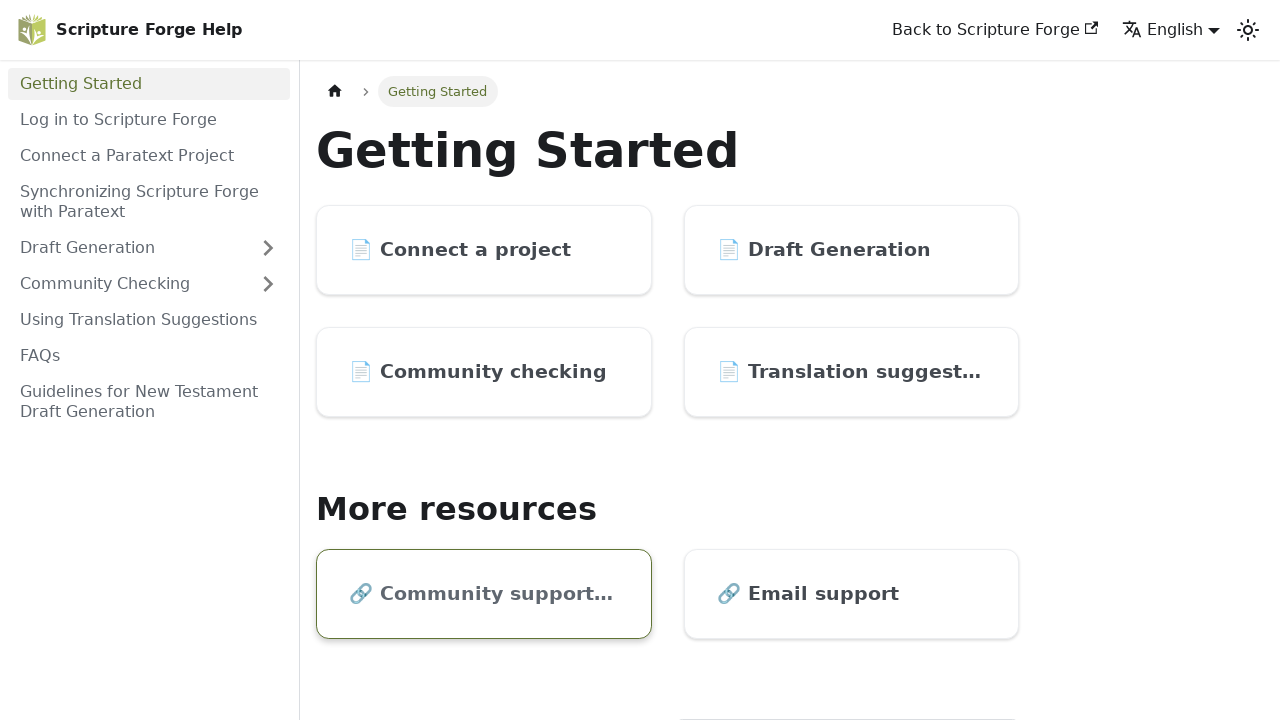

Waited for DOM content to load
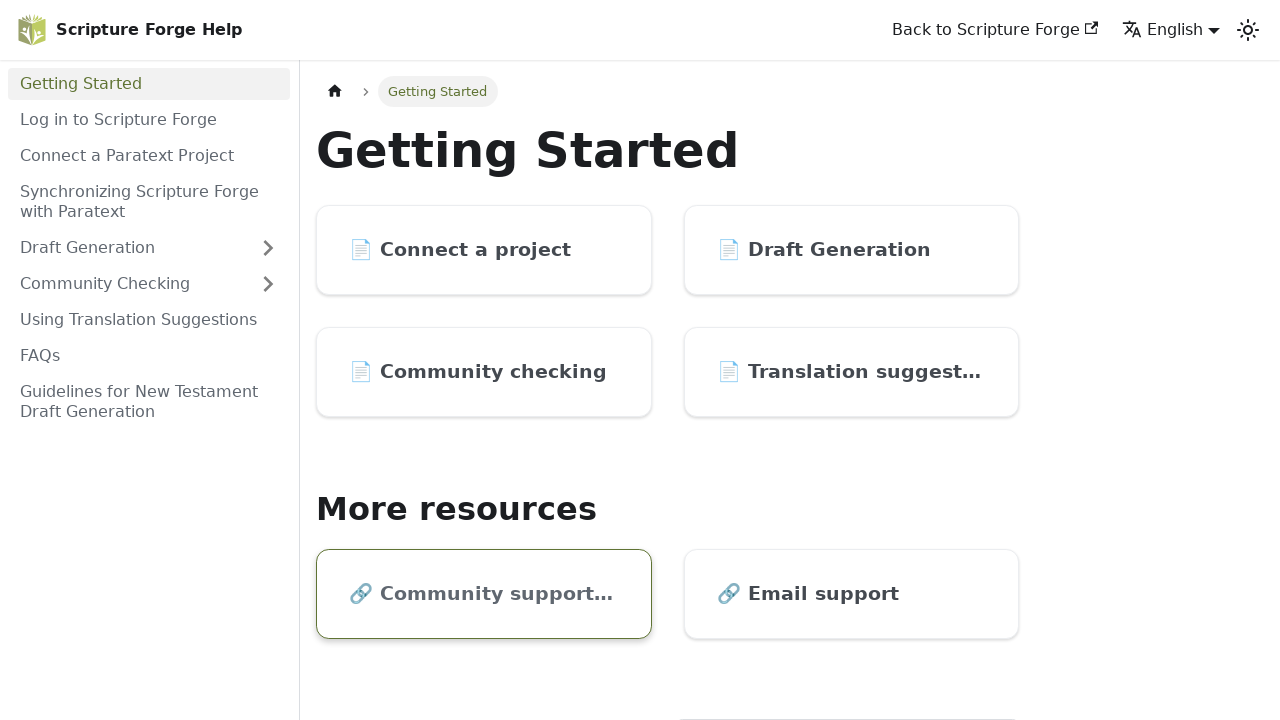

Verified page title contains 'Getting Started'
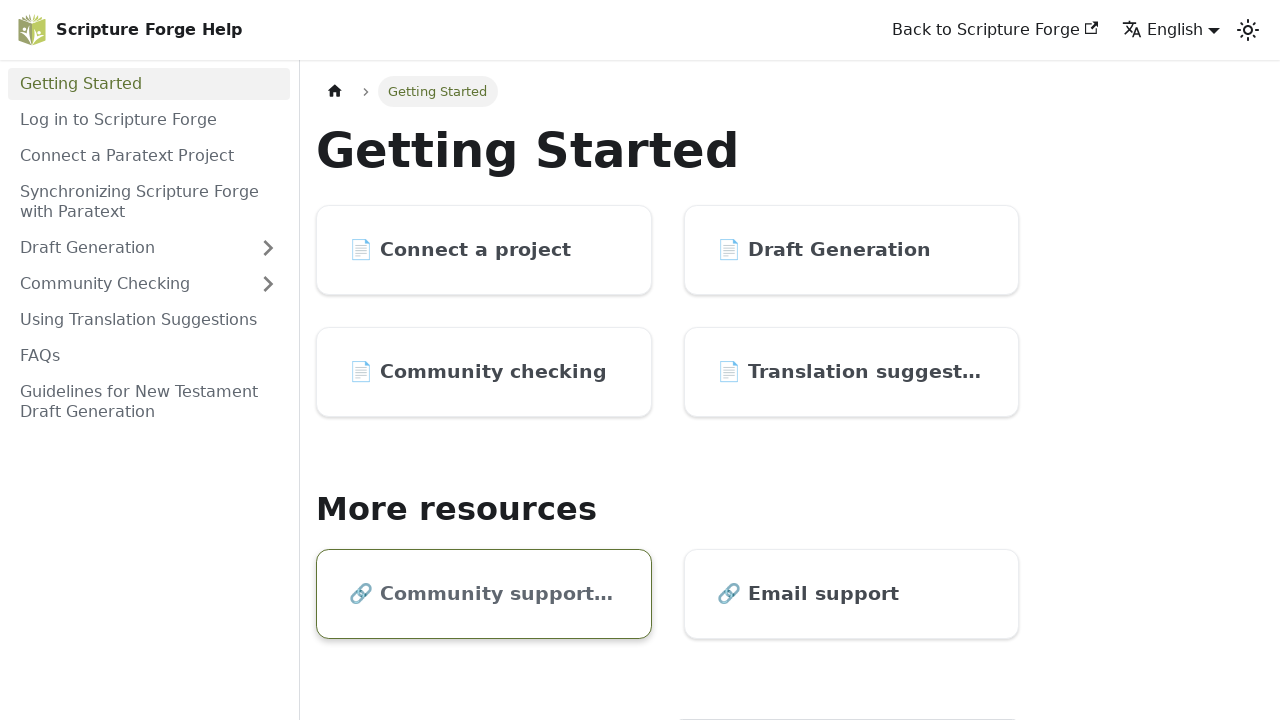

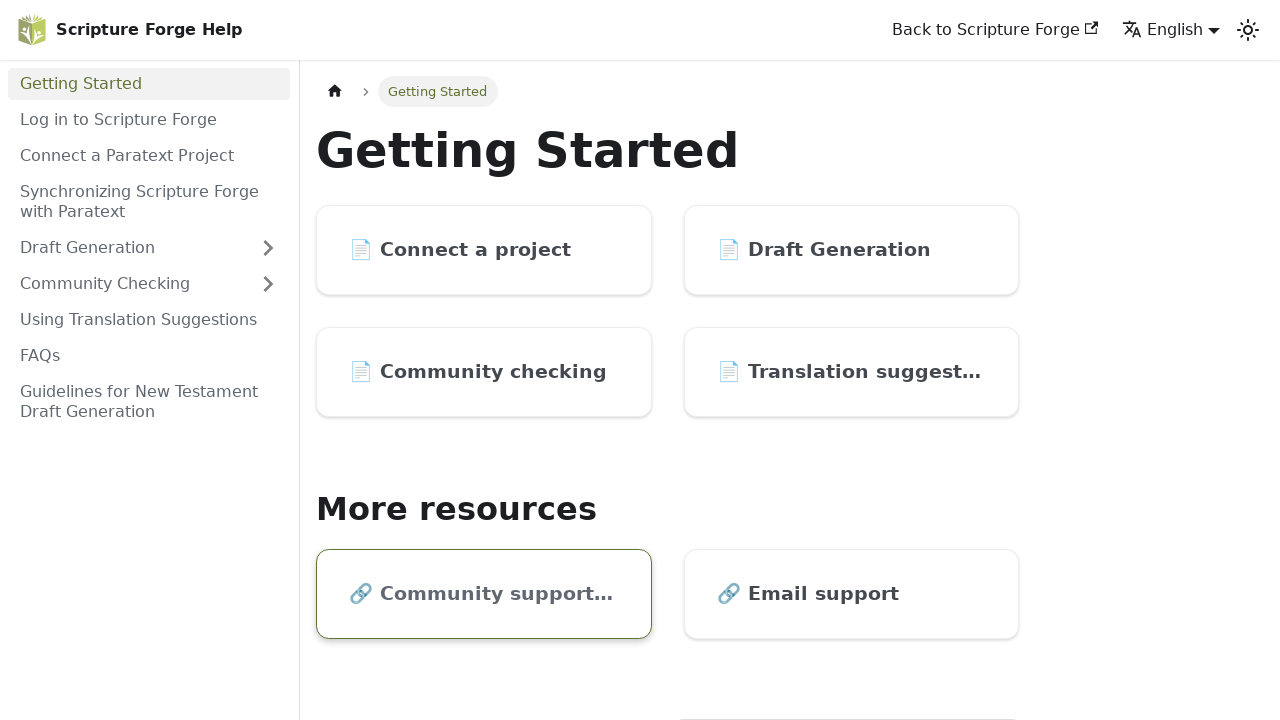